Tests table interactions by clicking on TABLES link, locating specific table cells using XPath, and extracting table information

Starting URL: https://selenium-test-react.vercel.app/

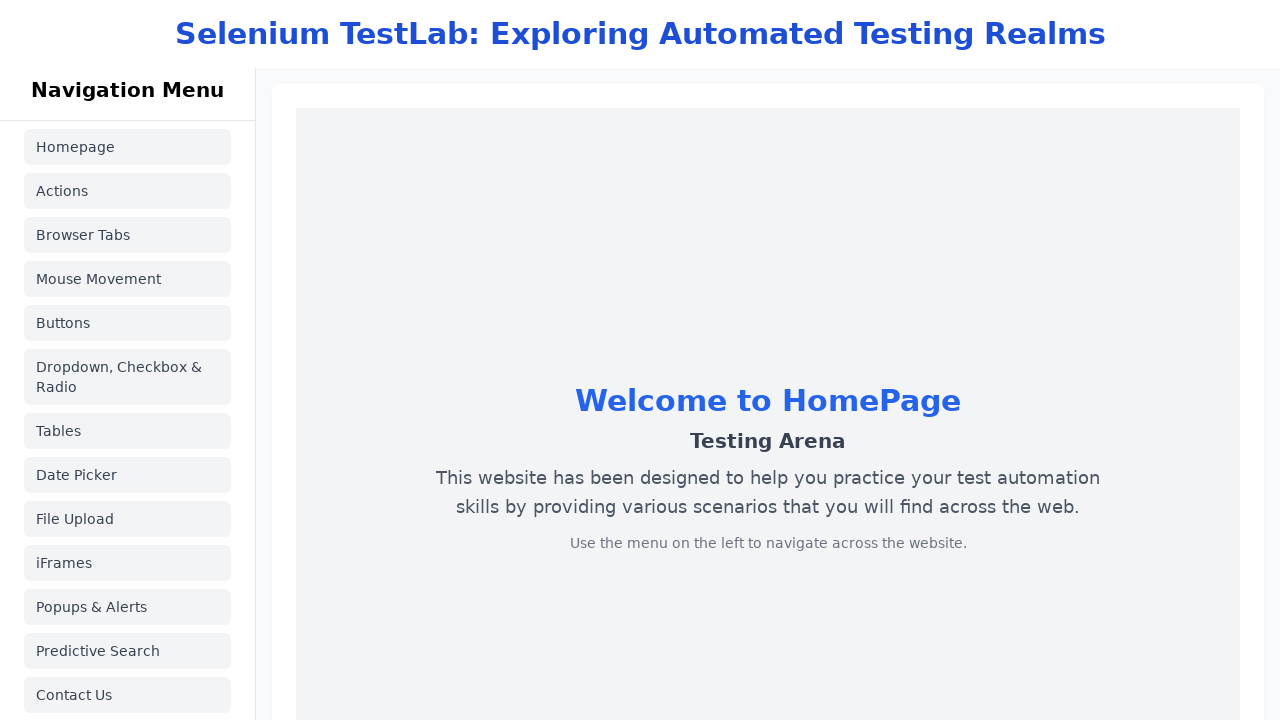

Clicked on TABLES link to navigate to tables section at (128, 431) on a:has-text('TABLES')
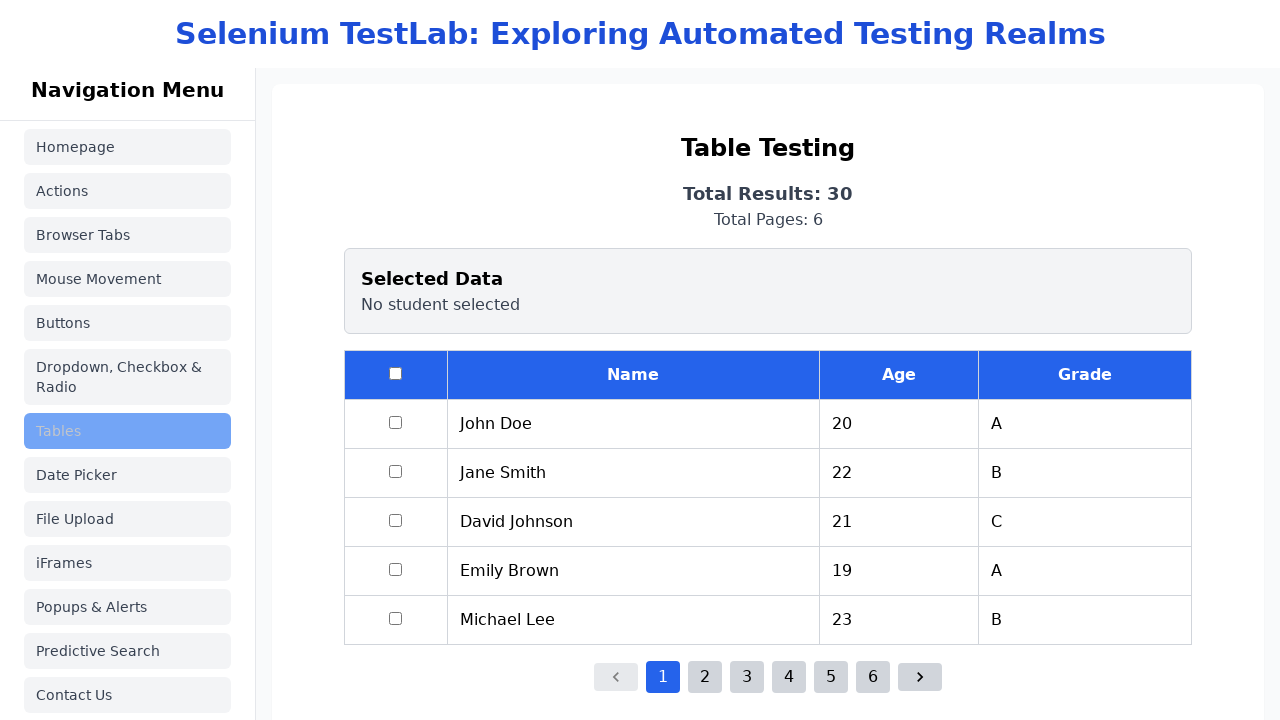

Table loaded with Emily Brown cell visible
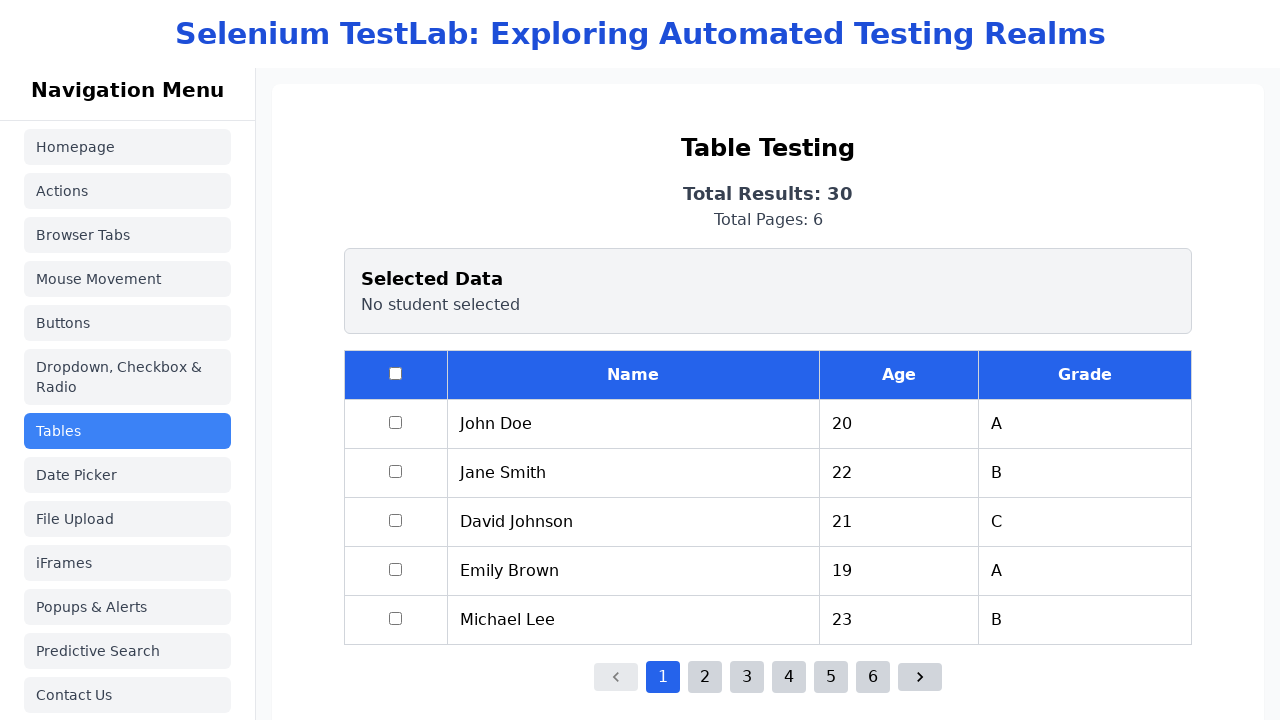

Verified table data is present using XPath selector
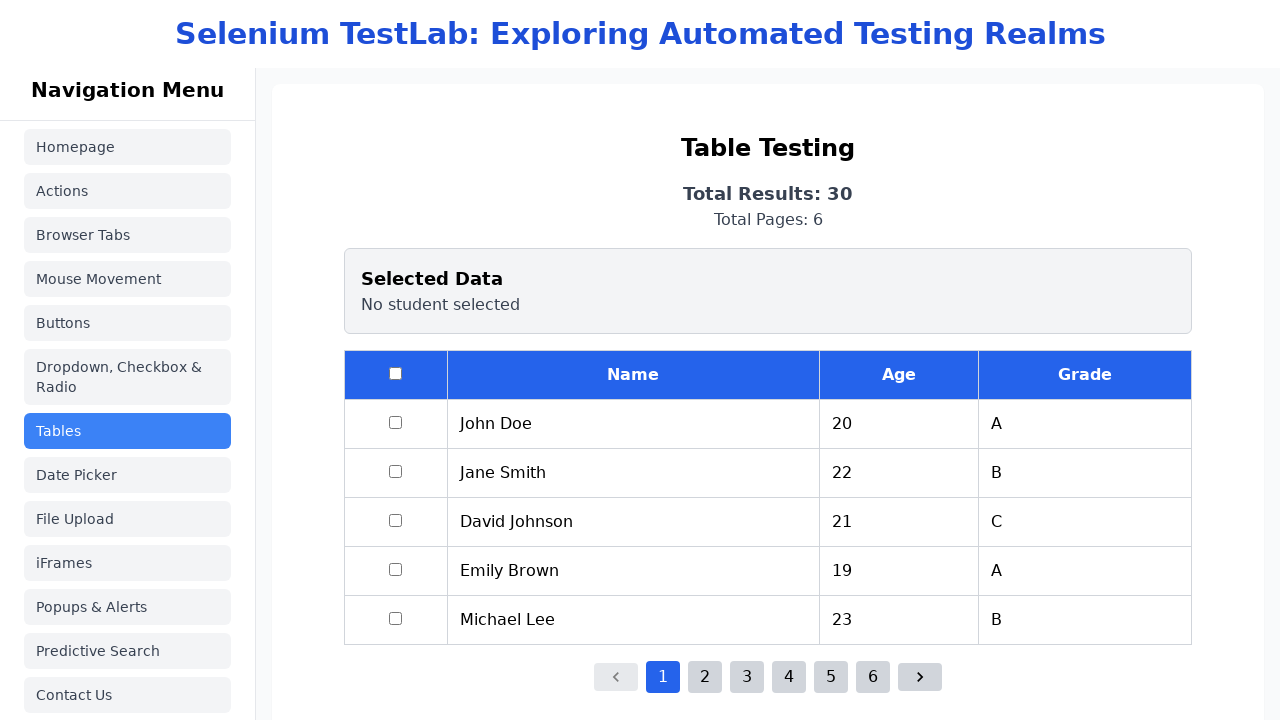

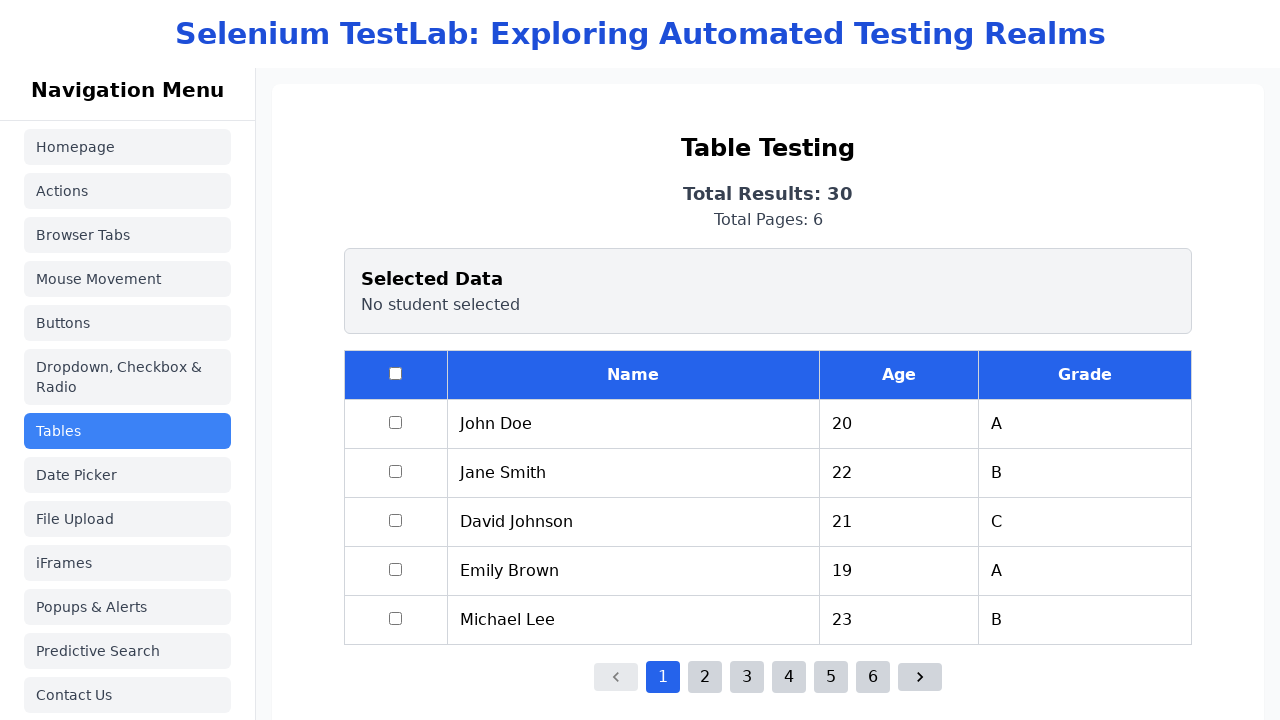